Tests drag and drop functionality by dragging an element and dropping it onto a target area, then verifies the drop was successful

Starting URL: https://demoqa.com/droppable

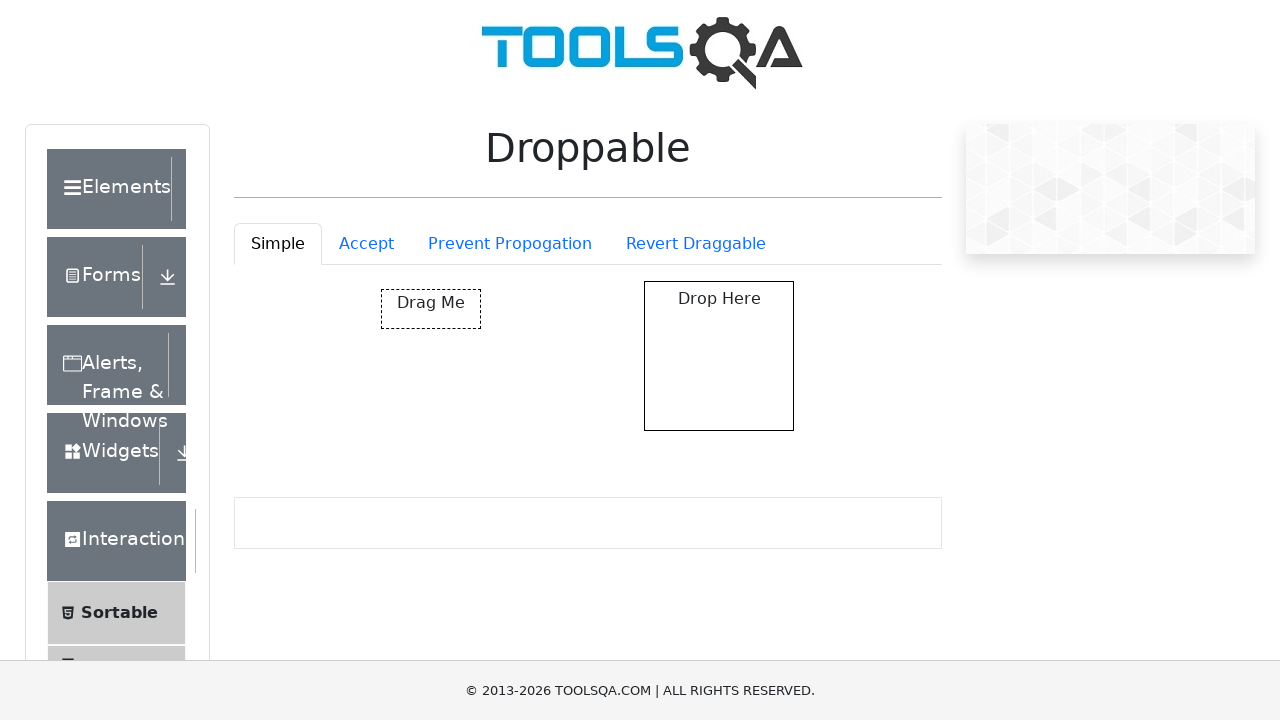

Located the draggable element
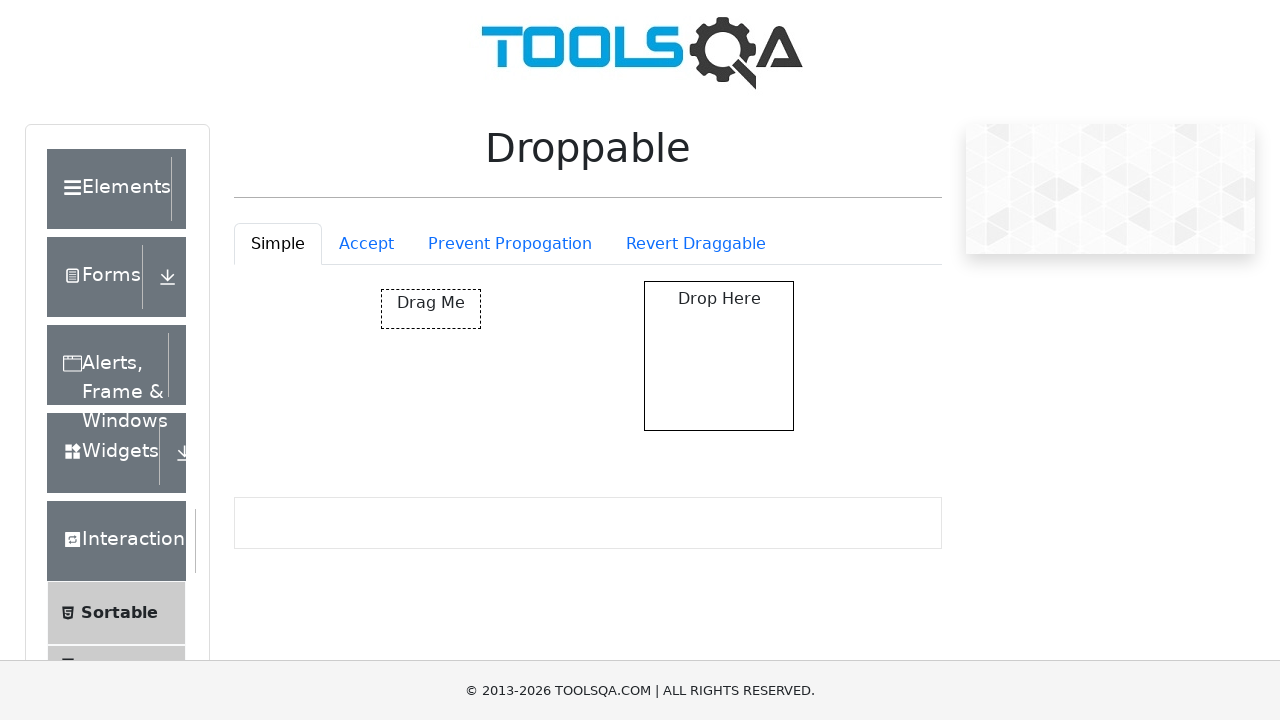

Located the drop target element
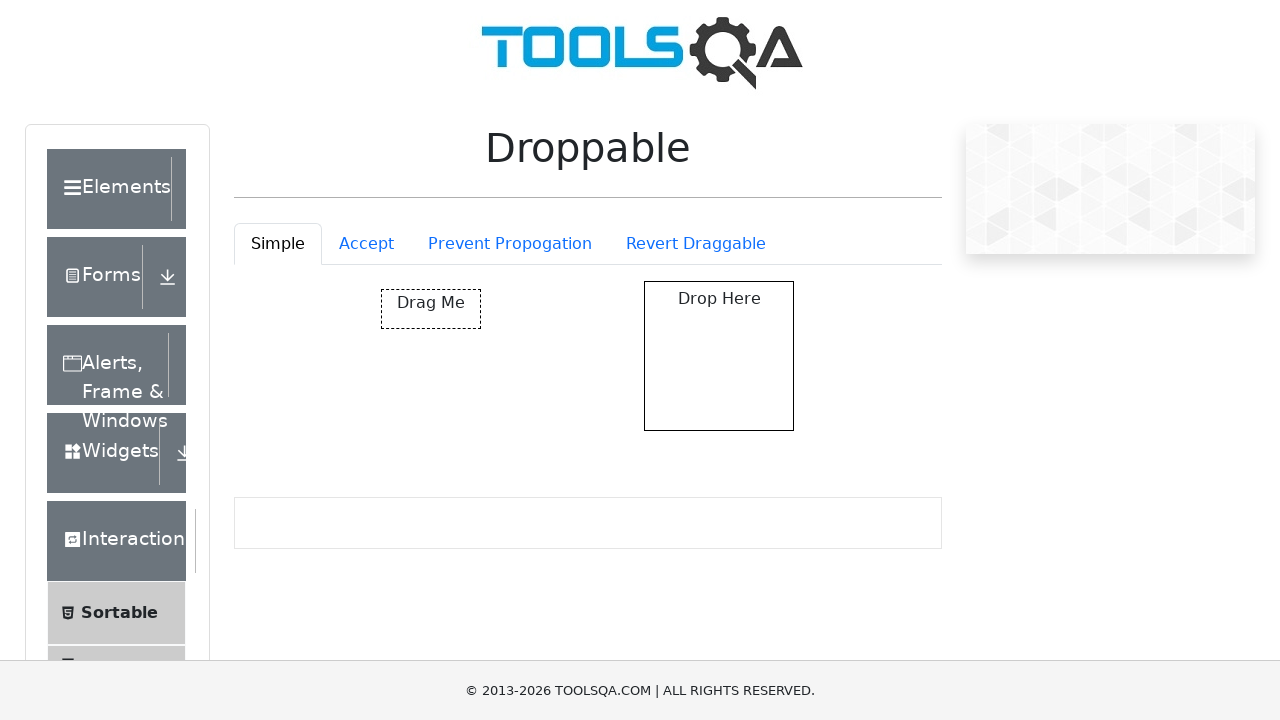

Dragged element onto the drop target at (719, 356)
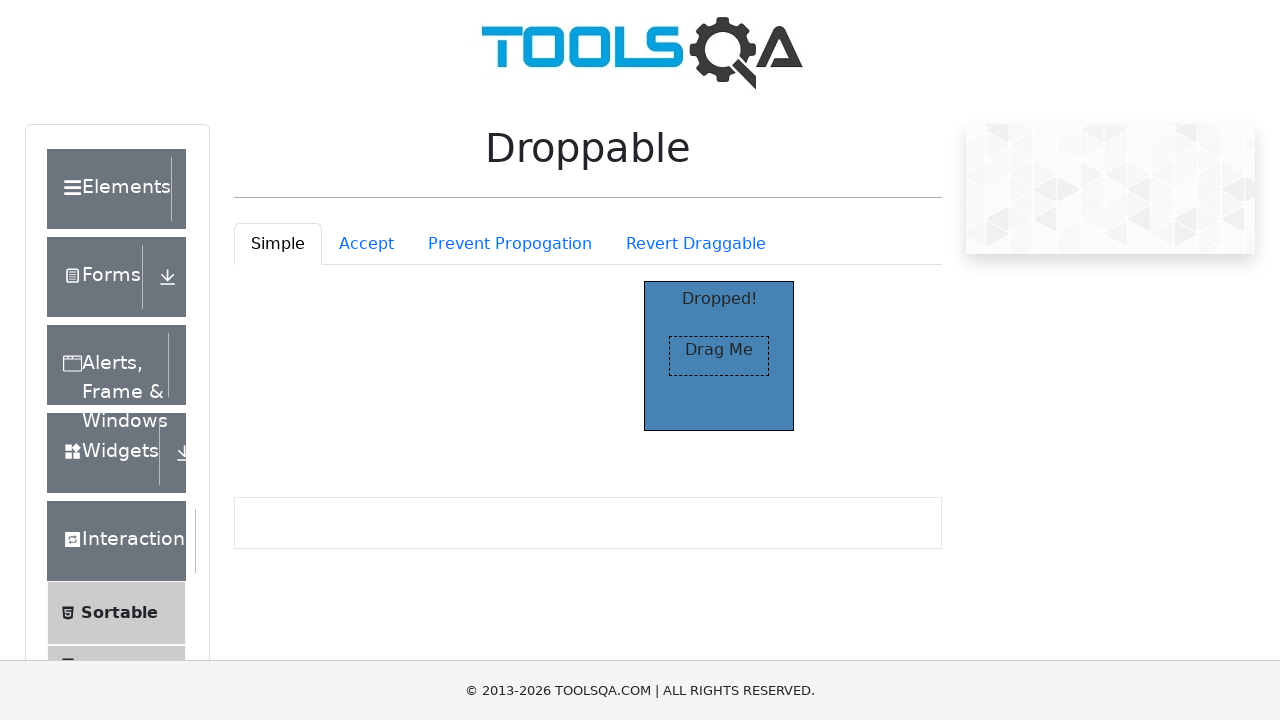

Located the 'Dropped!' text element
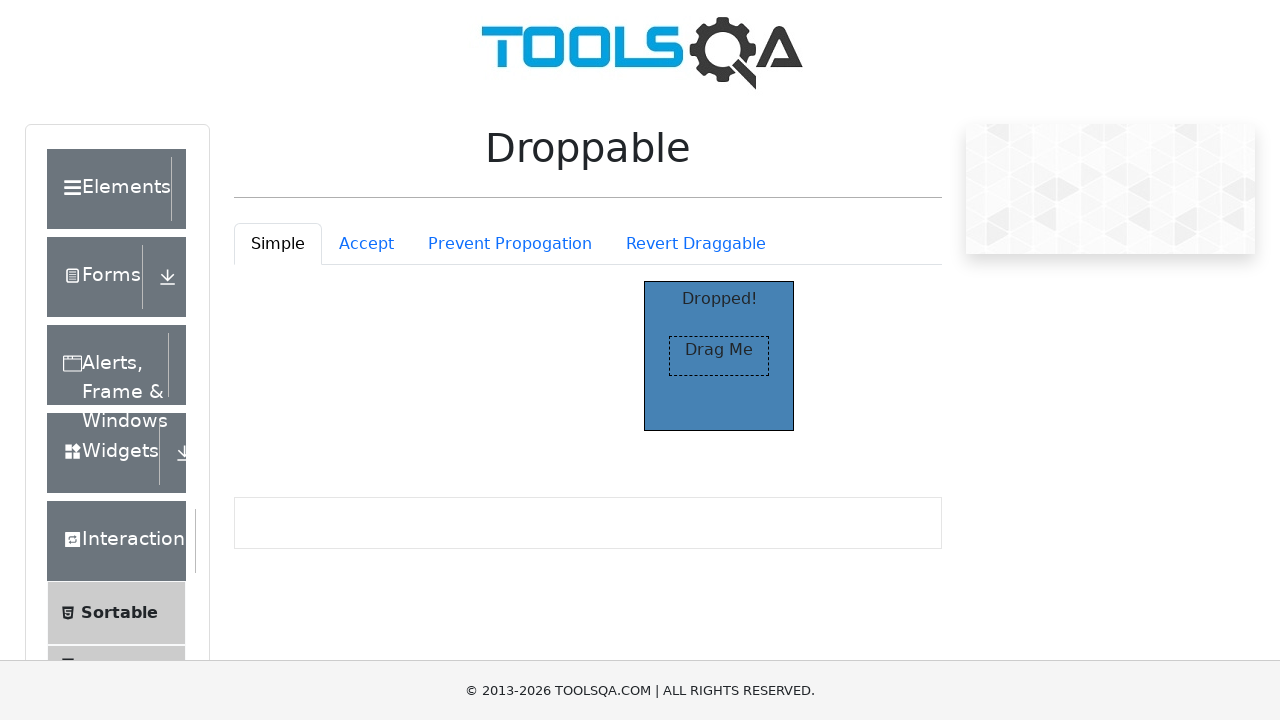

Verified that drop was successful - text changed to 'Dropped!'
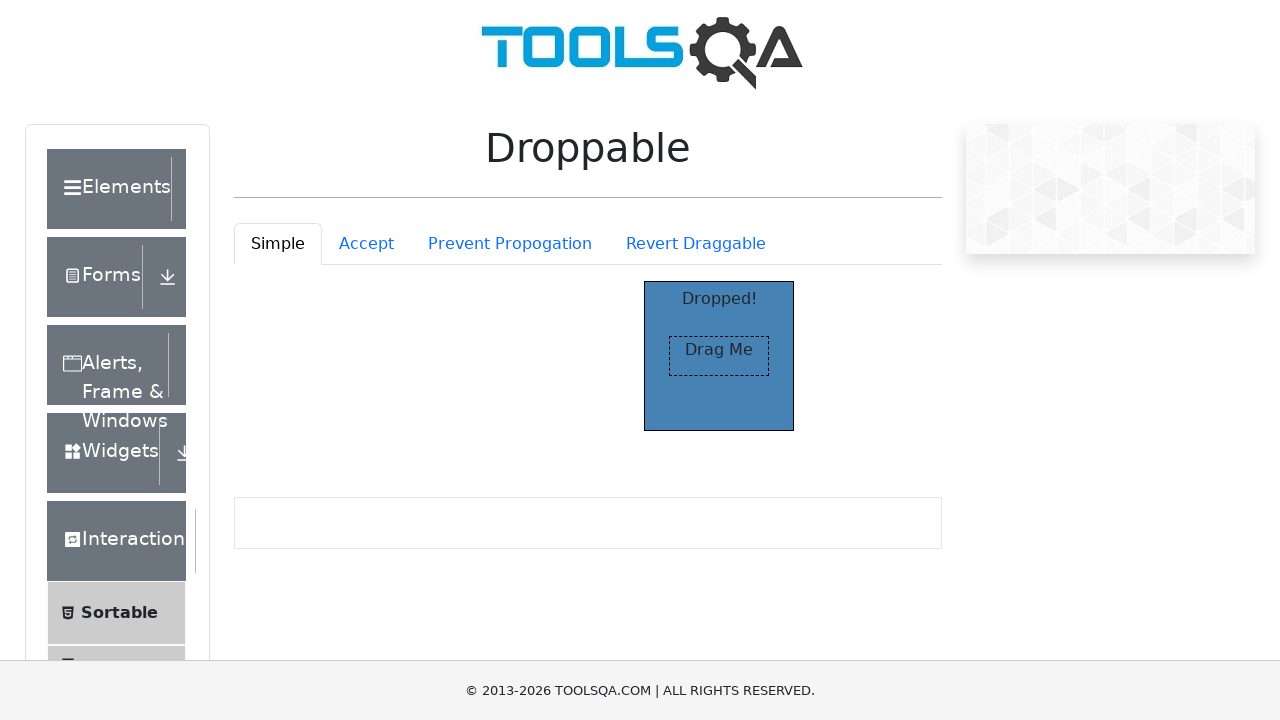

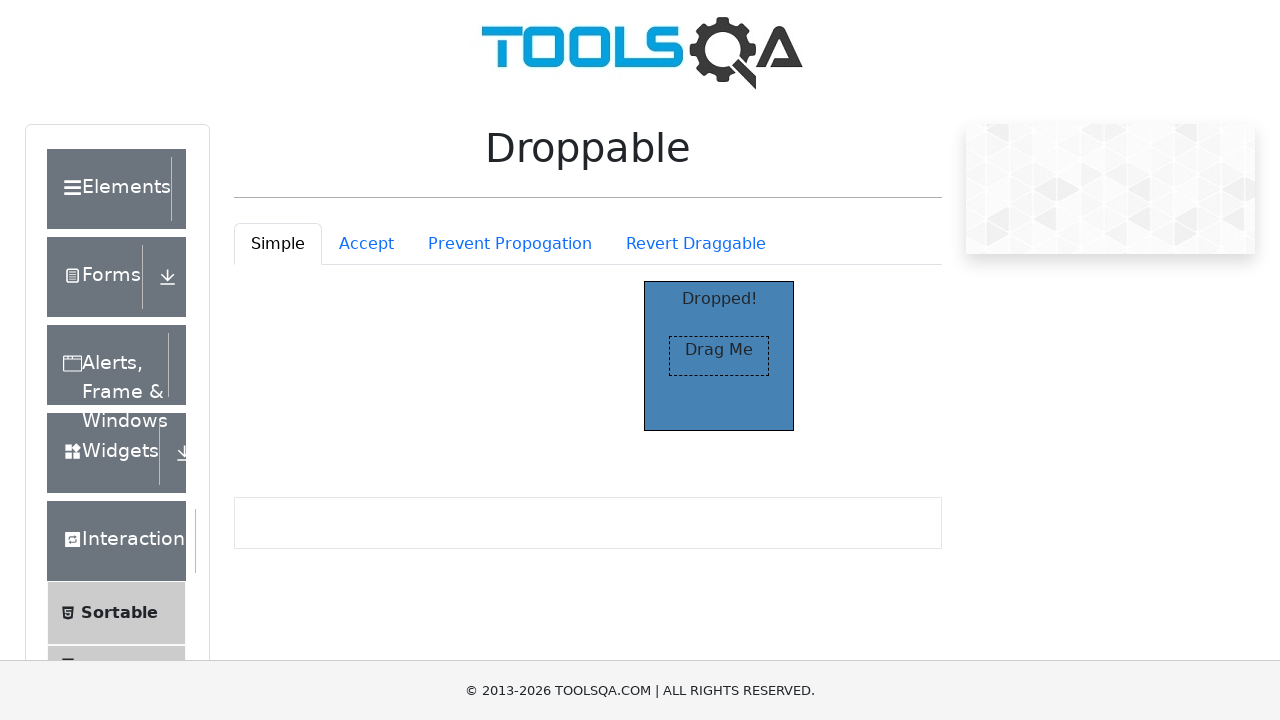